Tests hovering over a button to observe color change on mouseover

Starting URL: https://www.leafground.com/button.xhtml

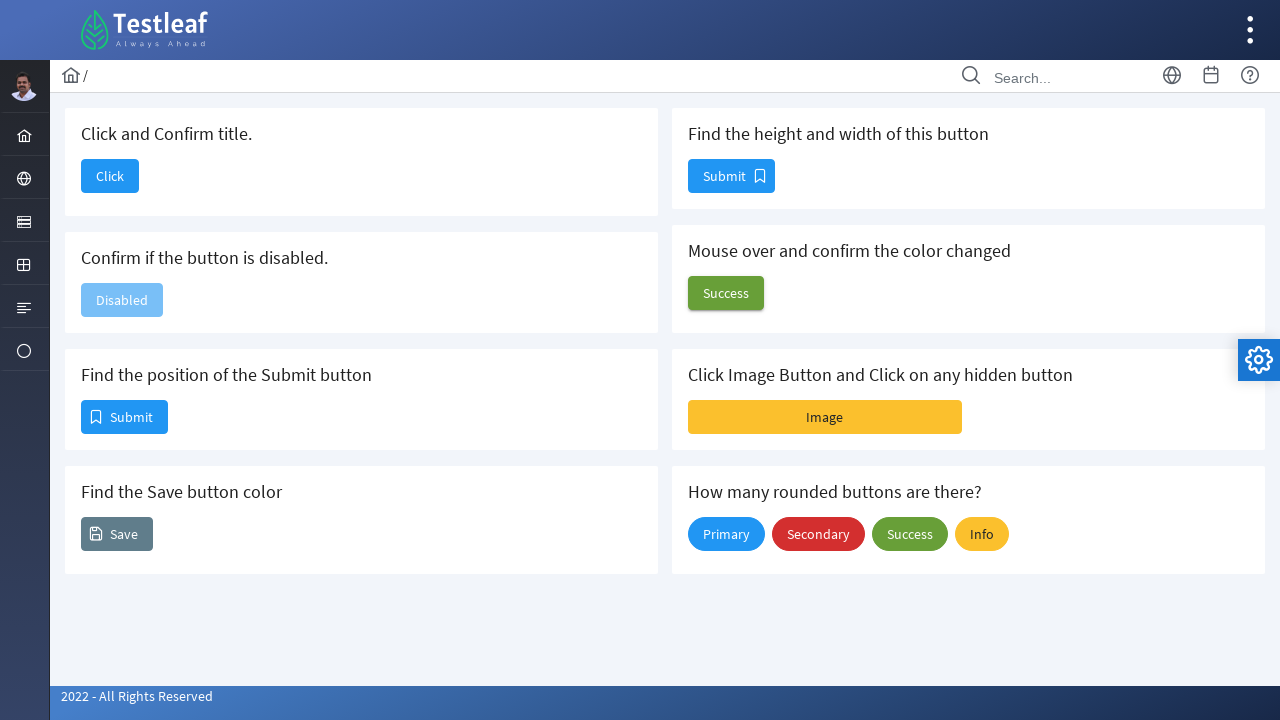

Navigated to button test page
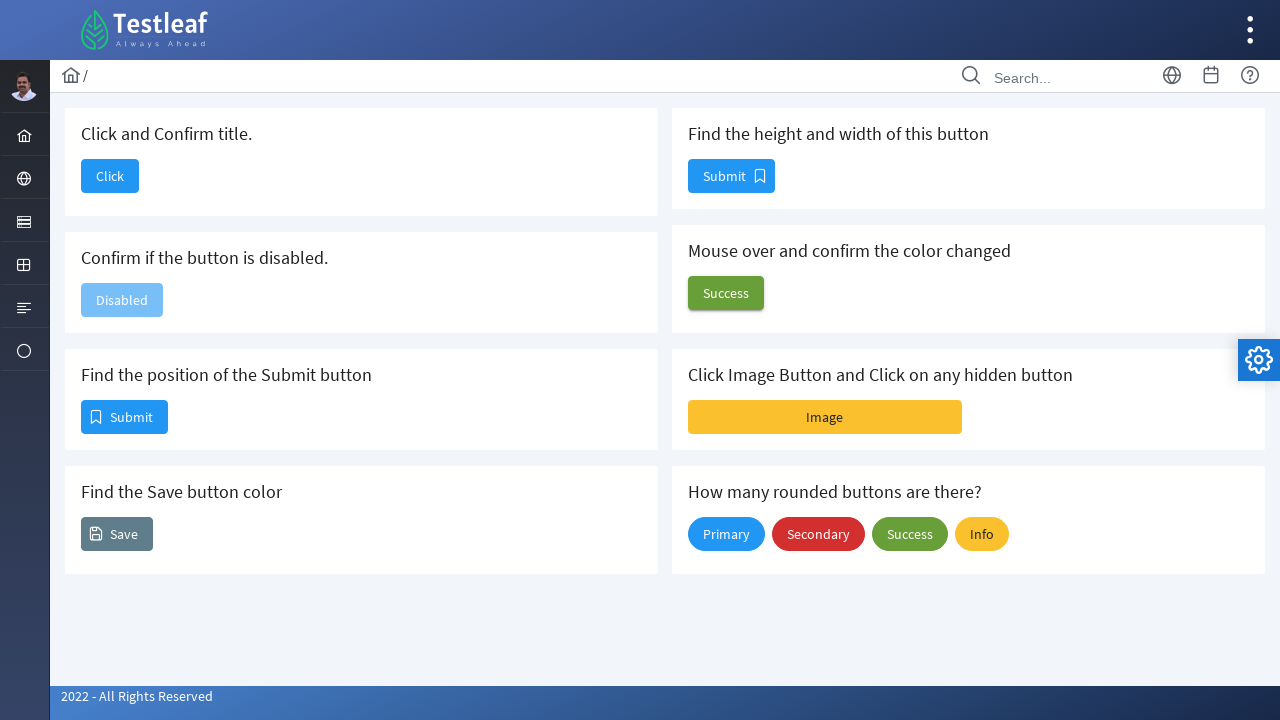

Hovered over button to observe color change on mouseover at (726, 293) on #j_idt88\:j_idt100
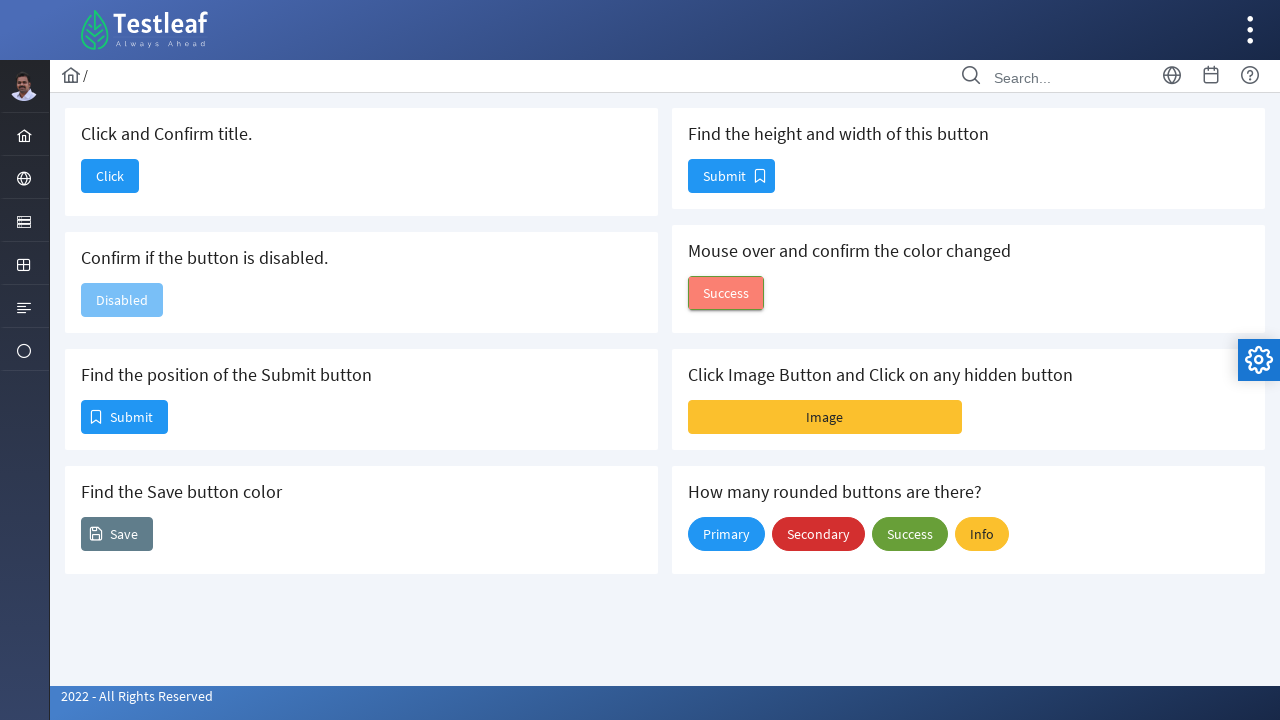

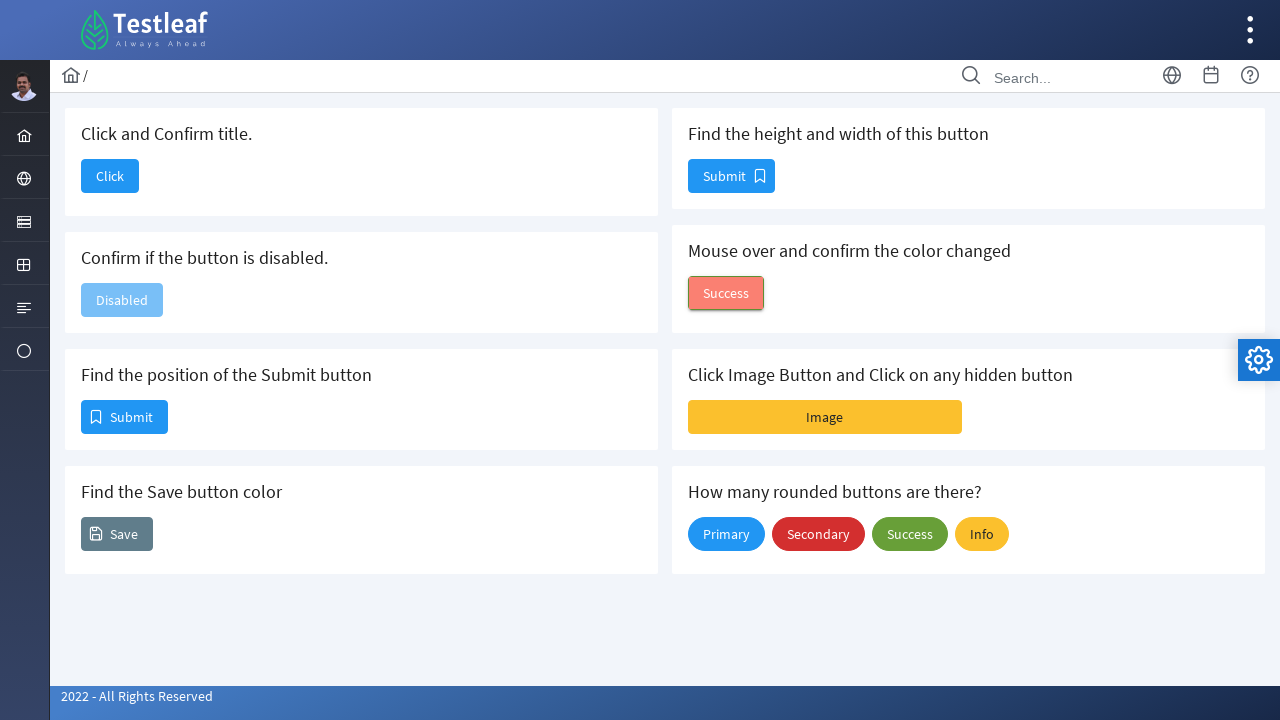